Tests JavaScript alert handling by clicking a button that triggers a confirmation dialog and then dismissing the alert

Starting URL: https://the-internet.herokuapp.com/javascript_alerts

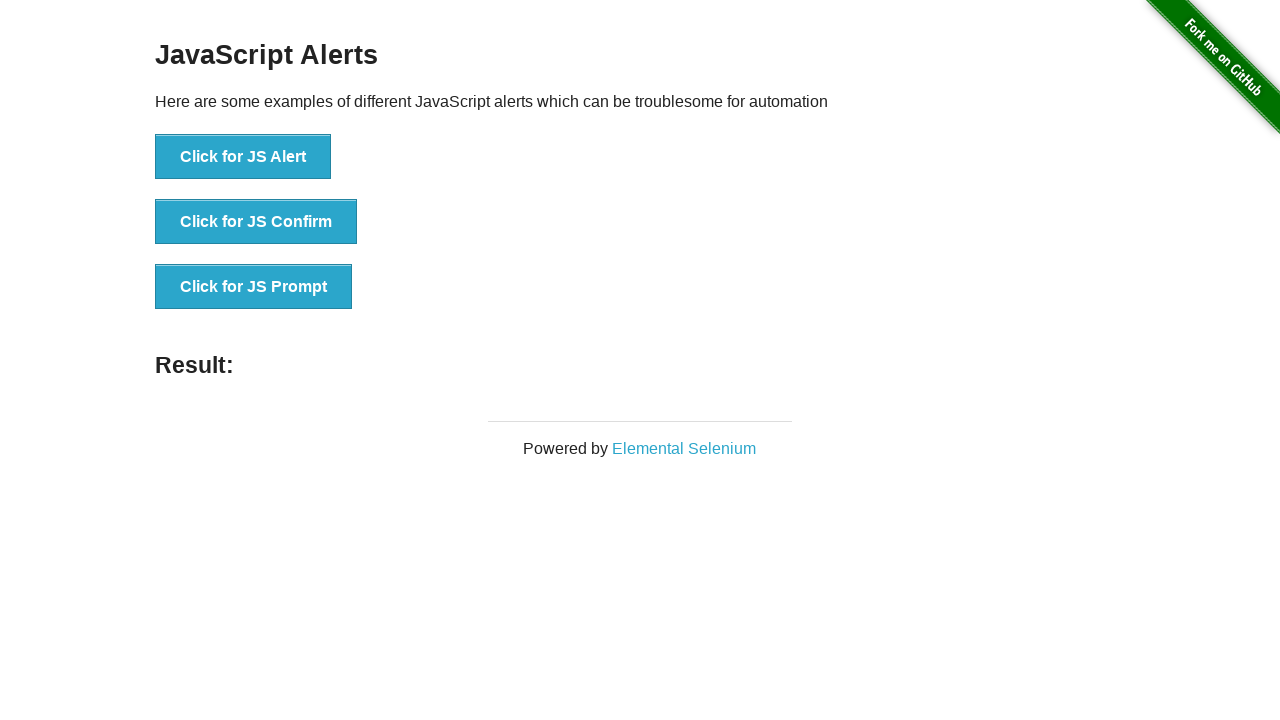

Set up dialog handler to dismiss alerts
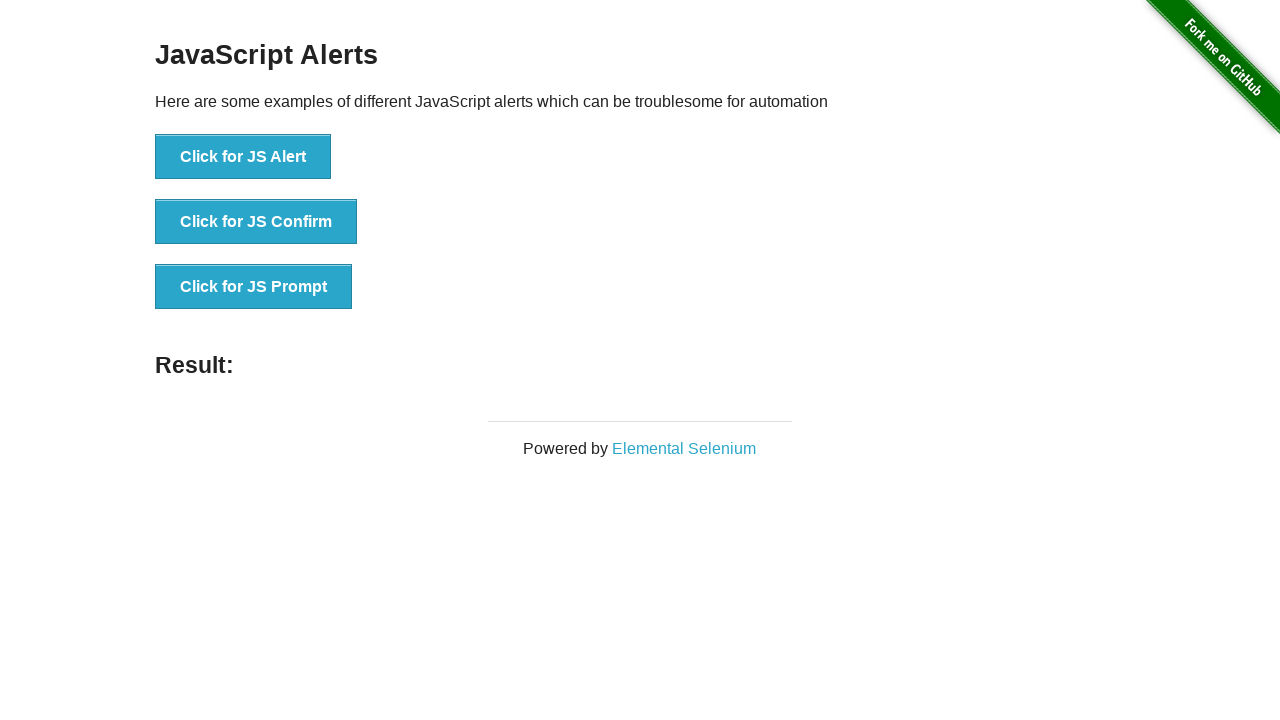

Clicked the JavaScript Confirm button to trigger the confirmation dialog at (256, 222) on xpath=//button[@onclick='jsConfirm()']
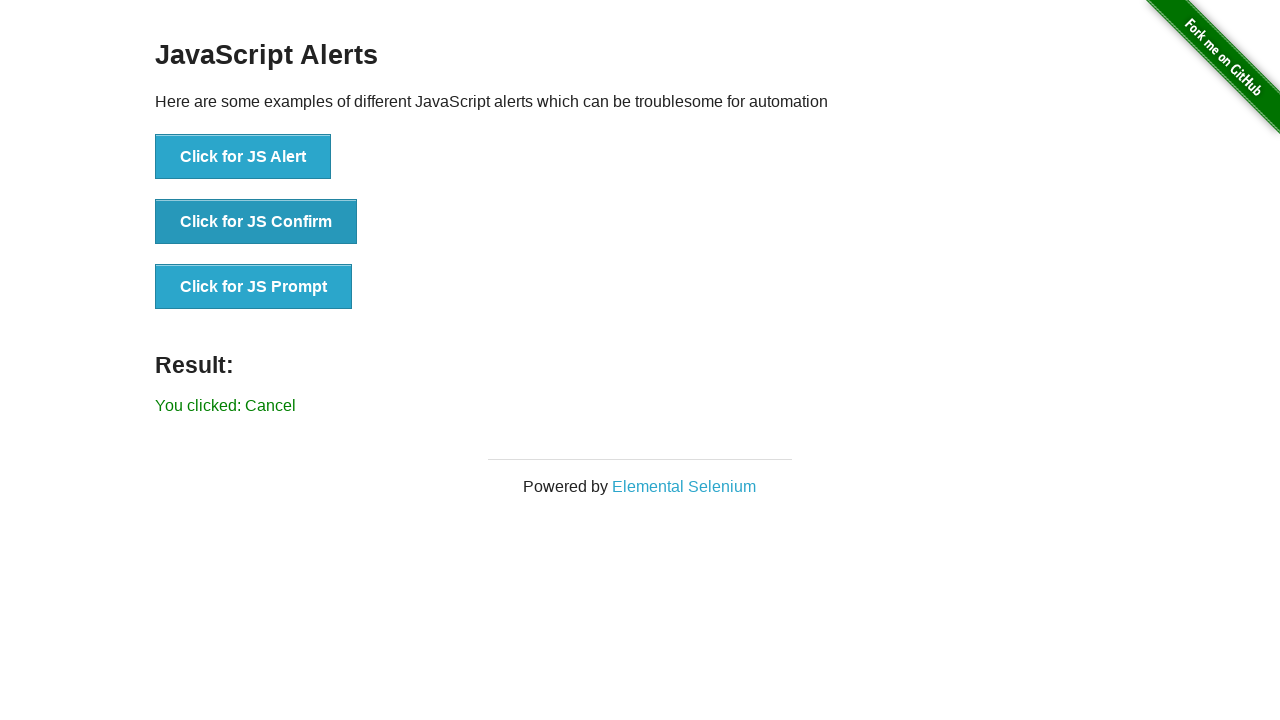

Confirmation dialog was dismissed and result element appeared on the page
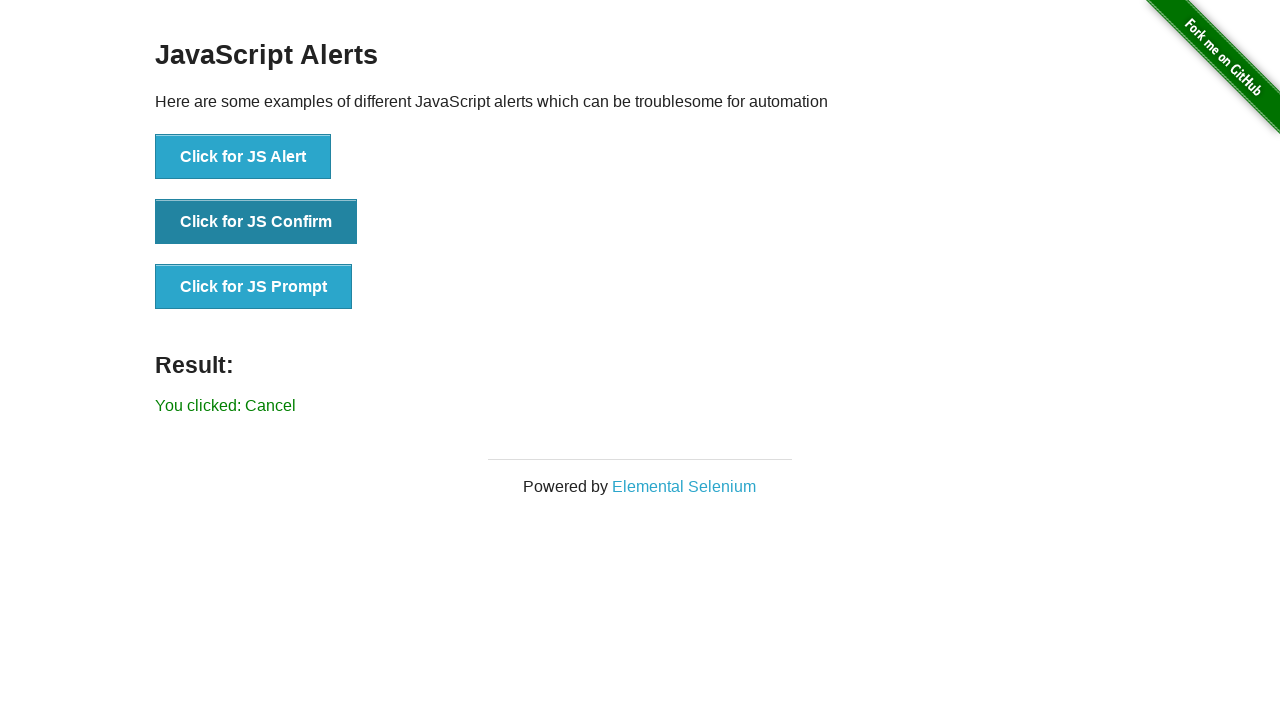

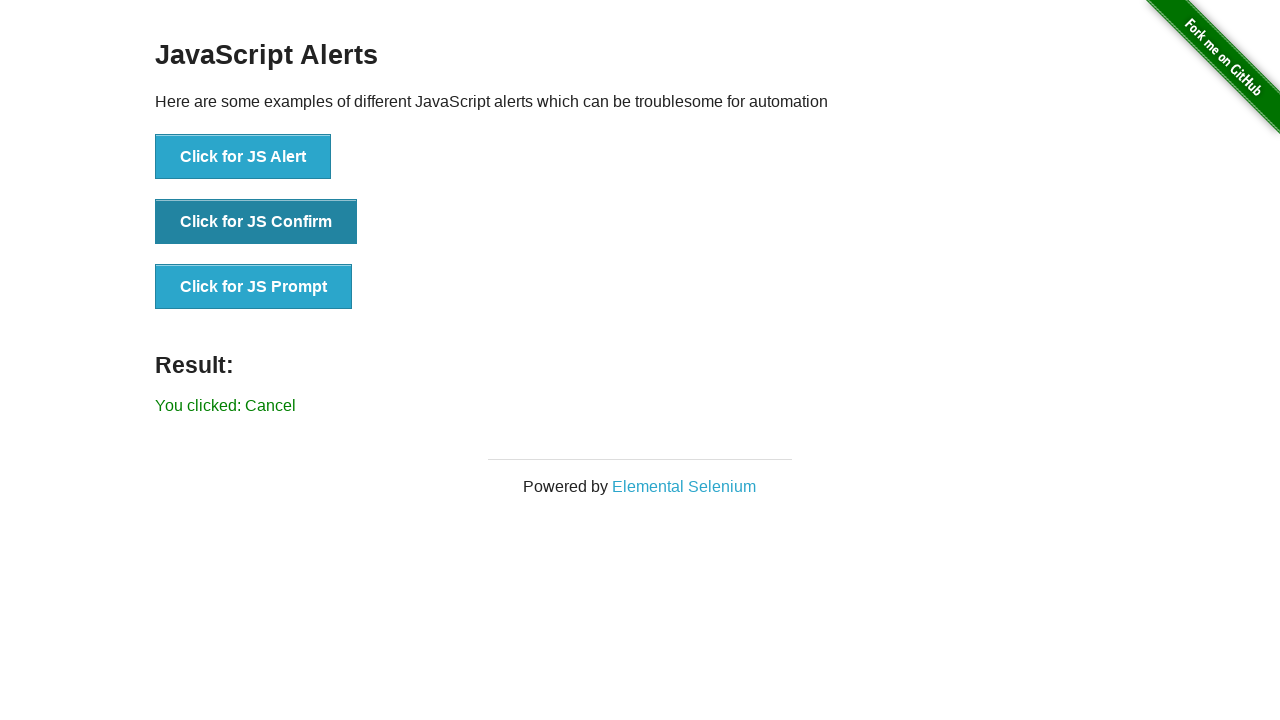